Tests form submission by clicking a link with specific text, then filling out a multi-field form with personal information (first name, last name, city, country) and submitting it.

Starting URL: http://suninjuly.github.io/find_link_text

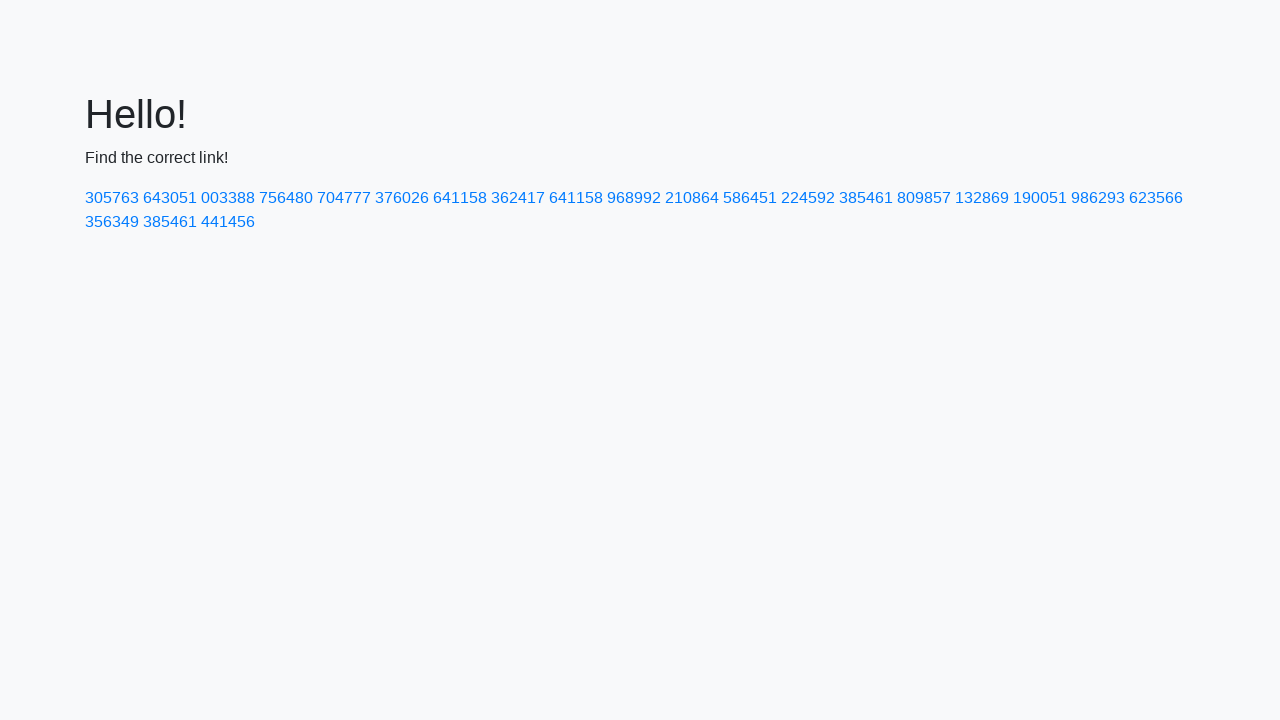

Clicked link with text '224592' at (808, 198) on text=224592
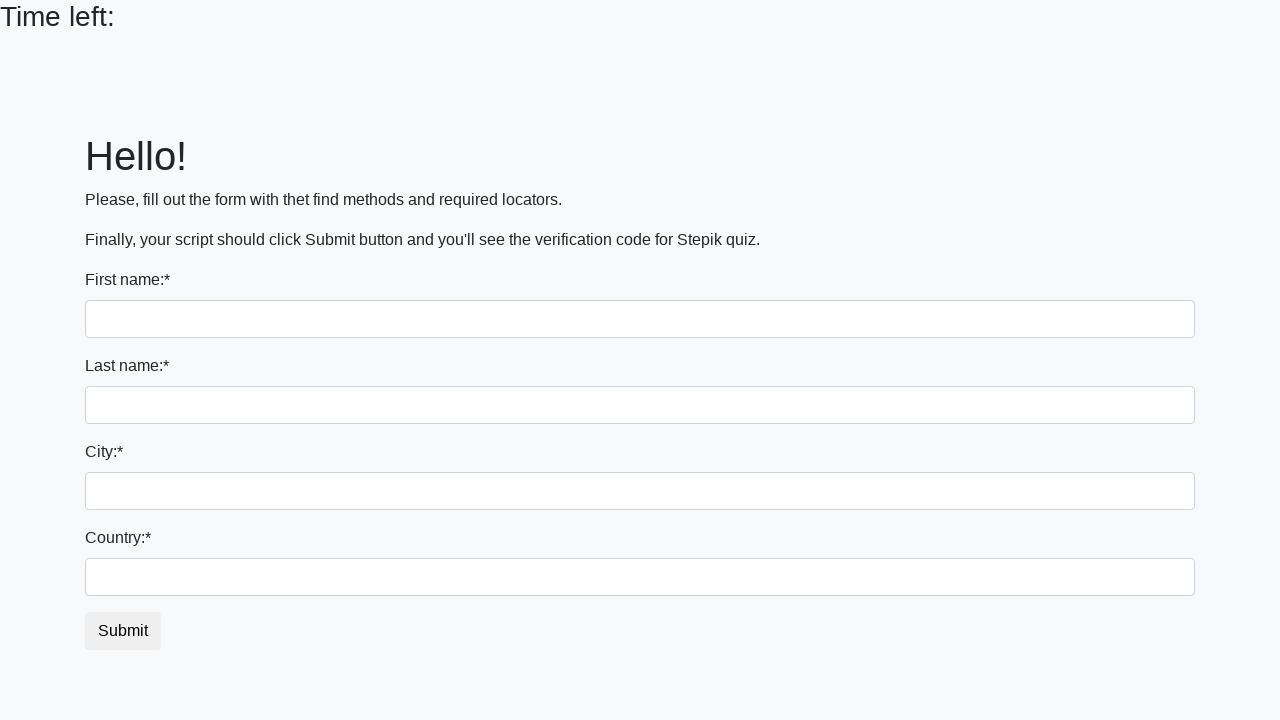

Filled first name field with 'Ivan' on input
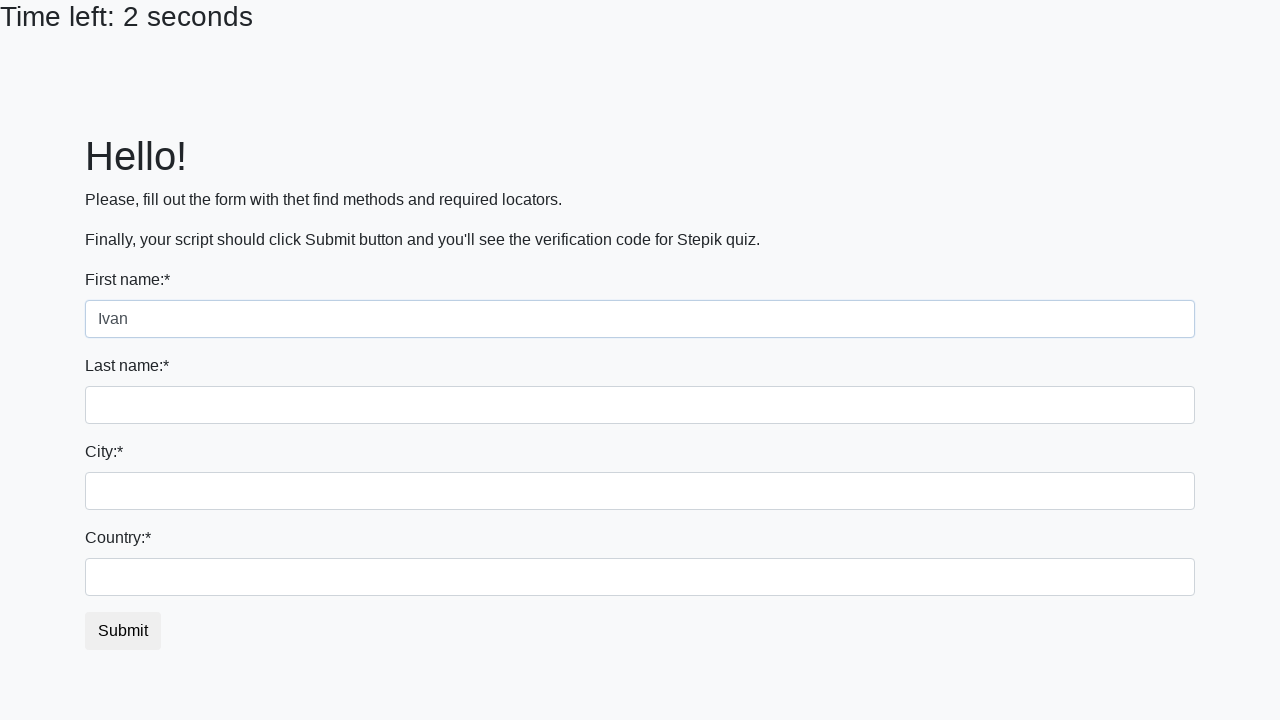

Filled last name field with 'Petrov' on input[name='last_name']
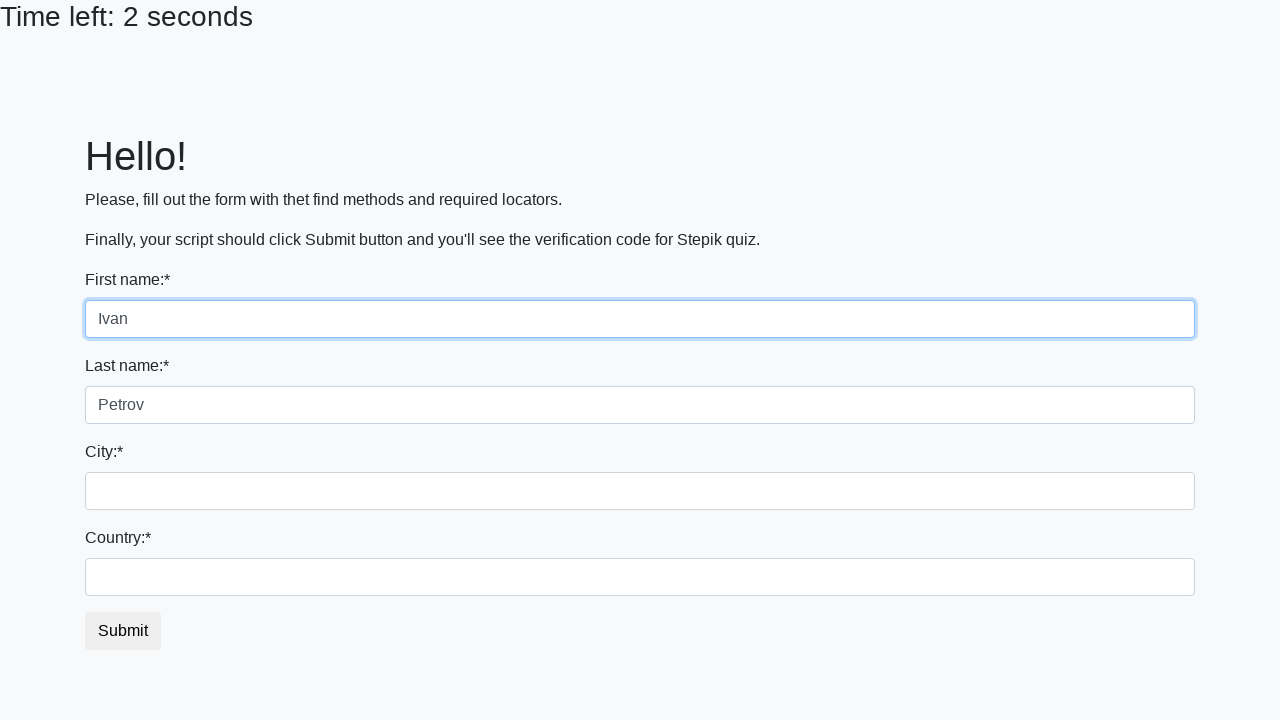

Filled city field with 'Smolensk' on .city
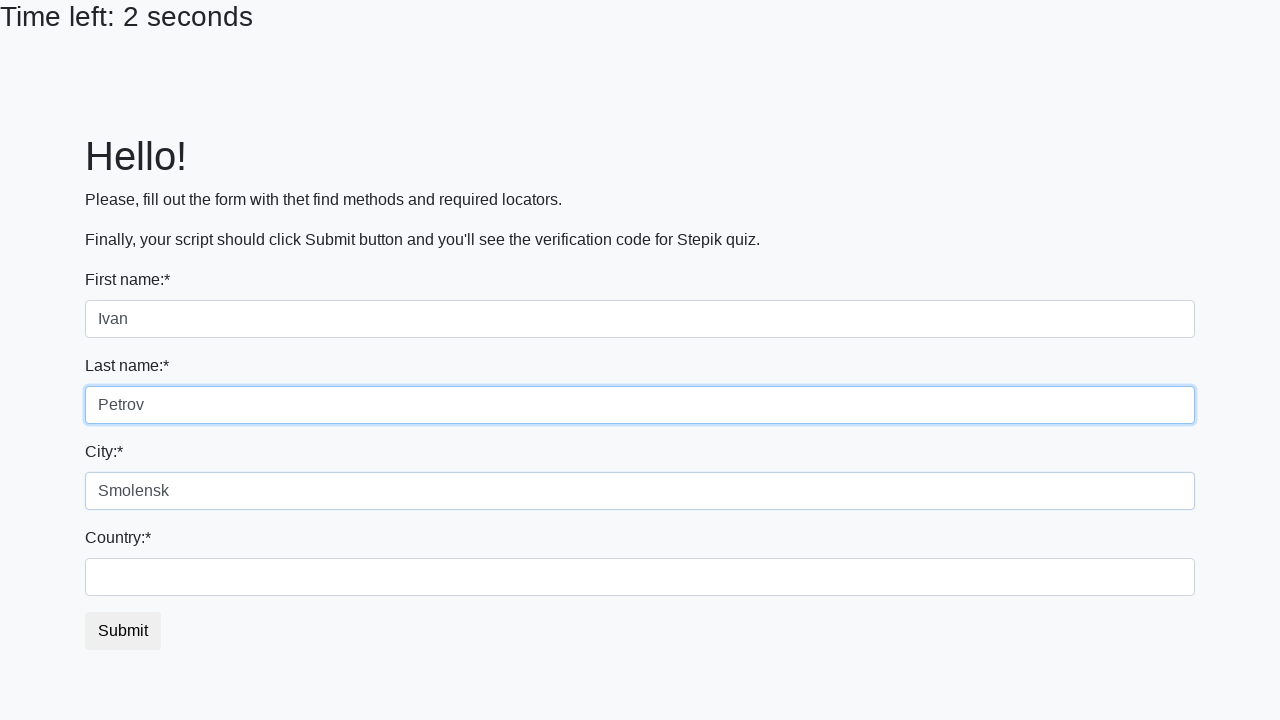

Filled country field with 'Russia' on #country
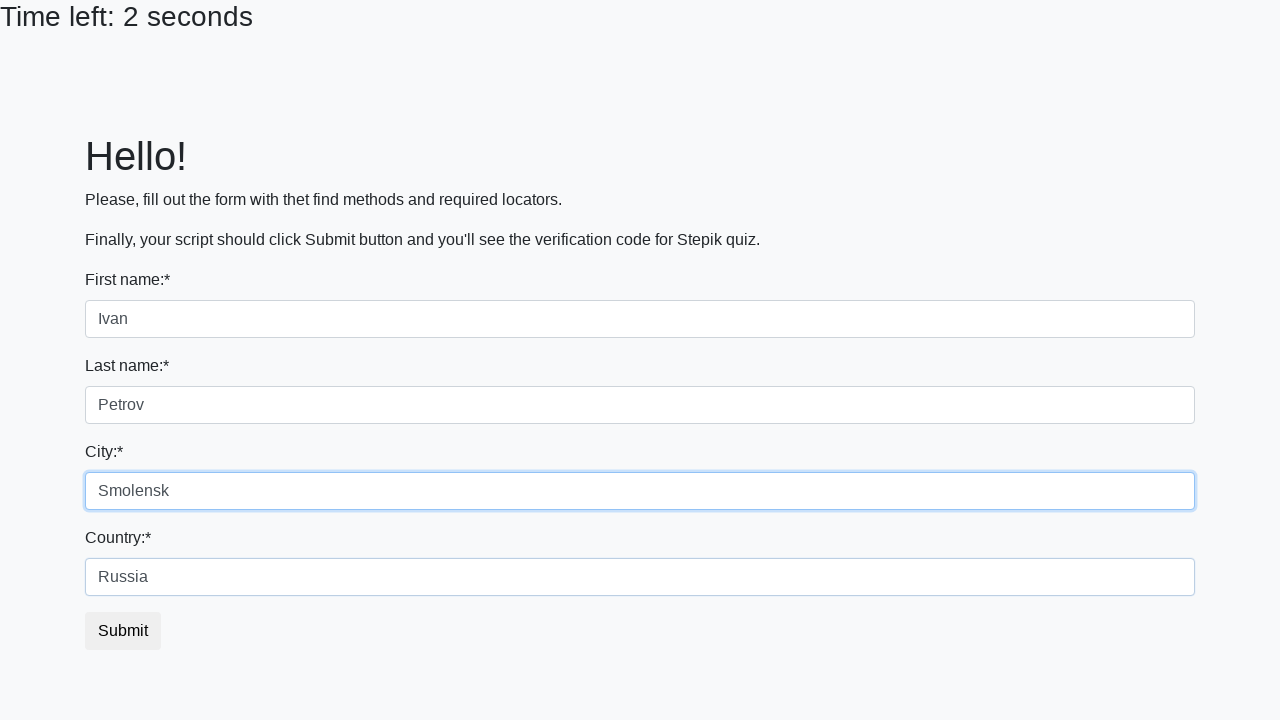

Clicked submit button to submit form at (123, 631) on button.btn
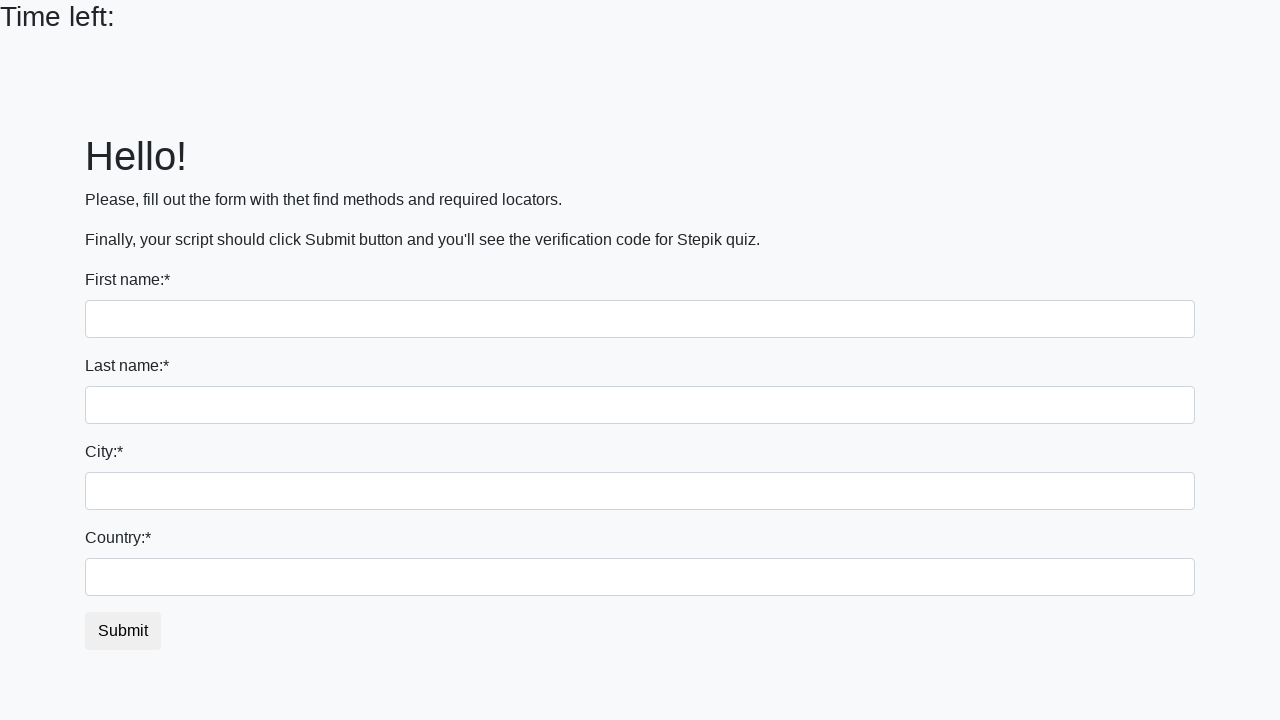

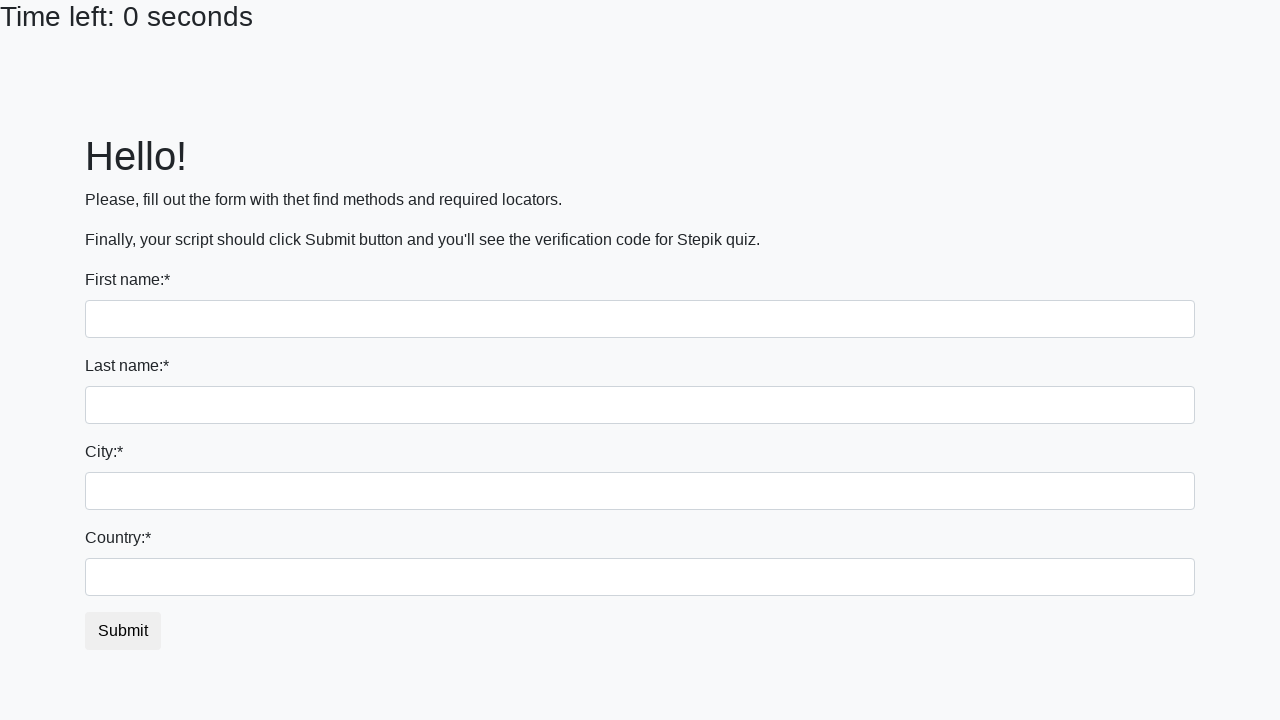